Tests the search functionality on the jQuery API documentation site by clicking the search field, typing "json", and pressing Enter to submit the search.

Starting URL: https://api.jquery.com/

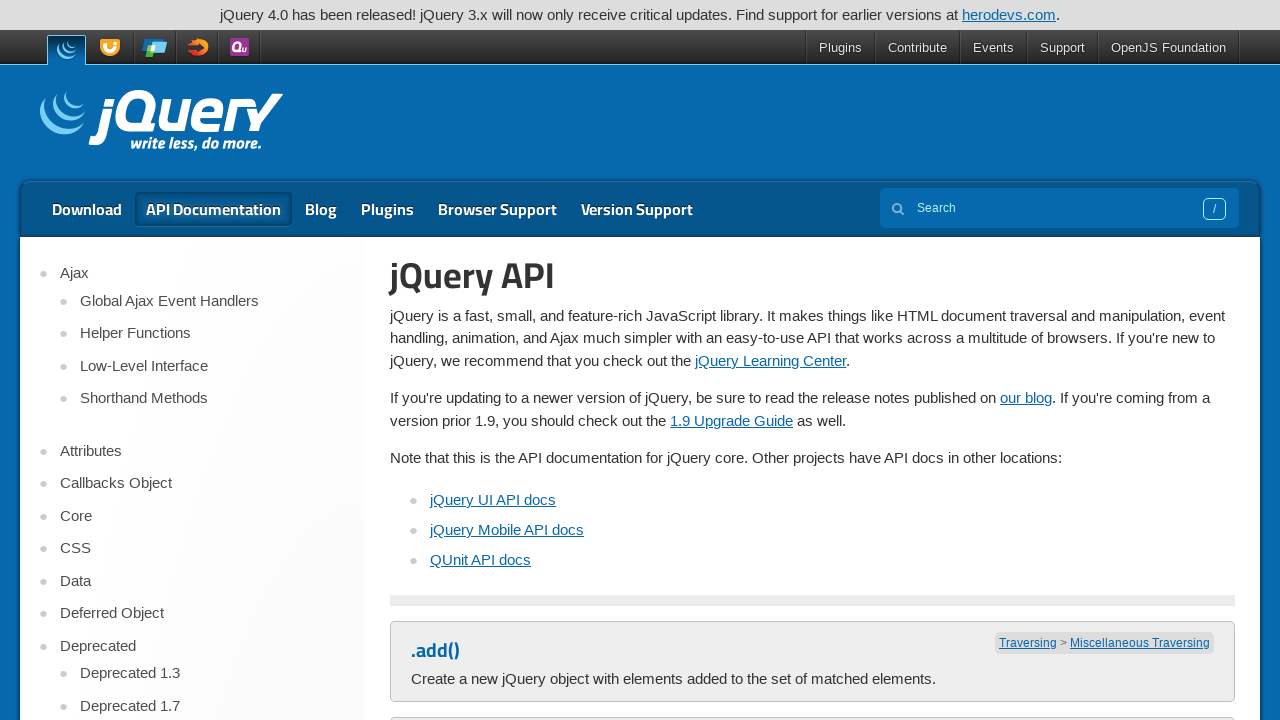

Clicked on the search field at (1059, 208) on input[name='s']
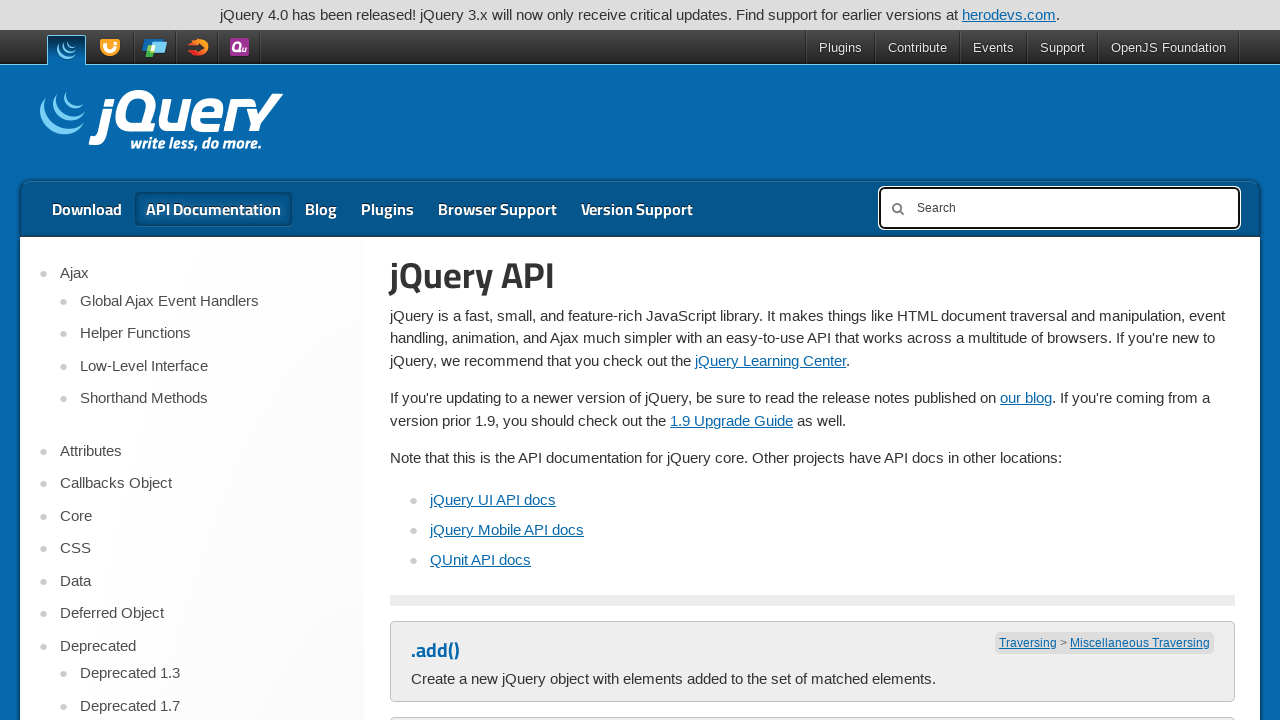

Typed 'json' in the search field on input[name='s']
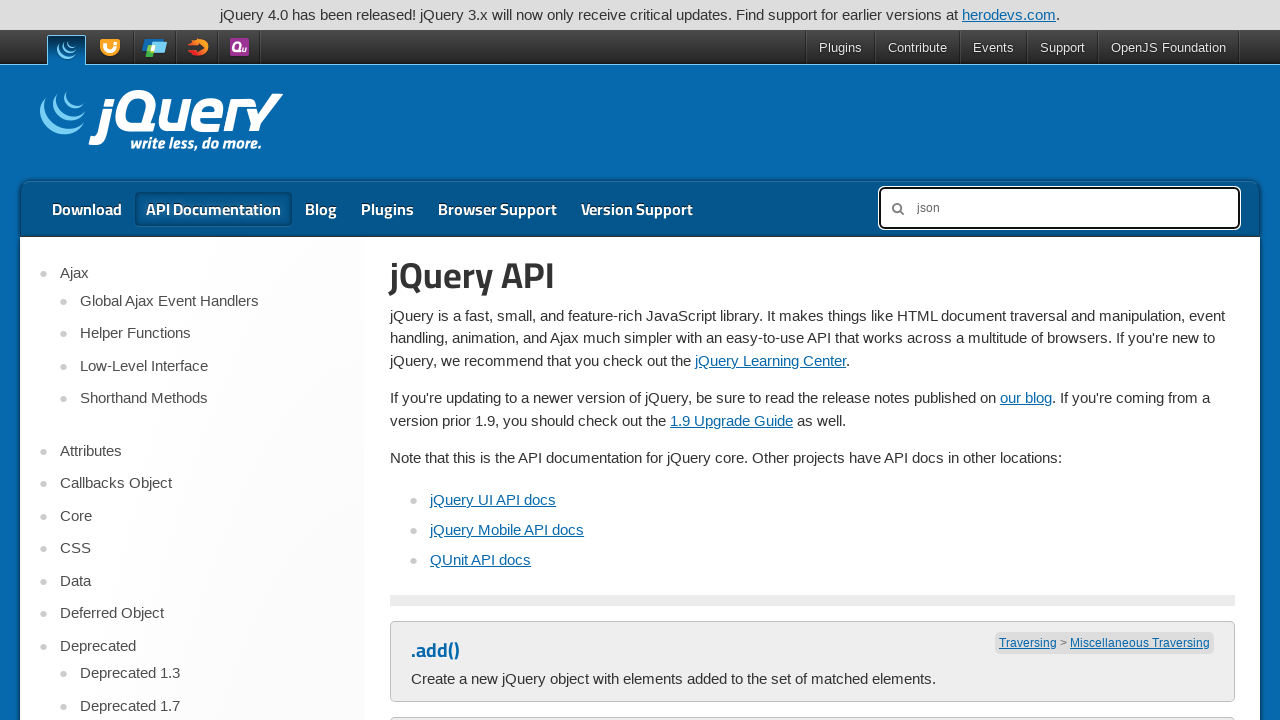

Pressed Enter to submit the search on input[name='s']
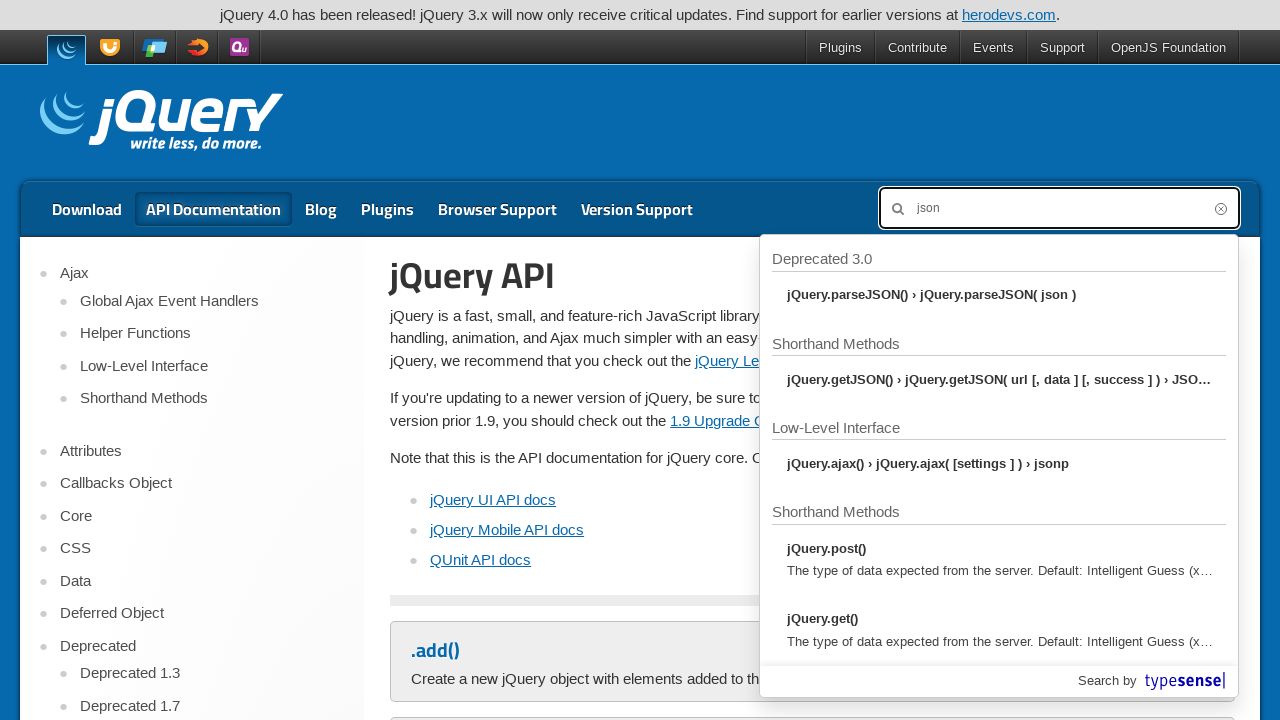

Search results loaded successfully
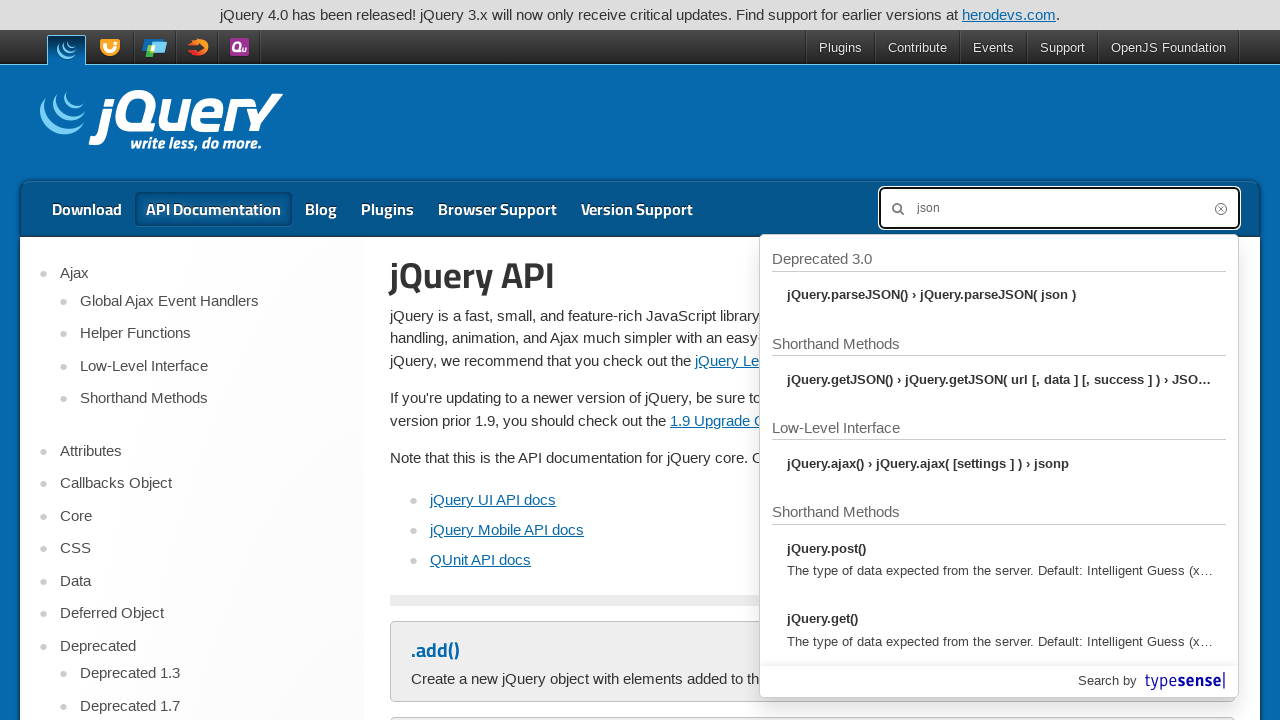

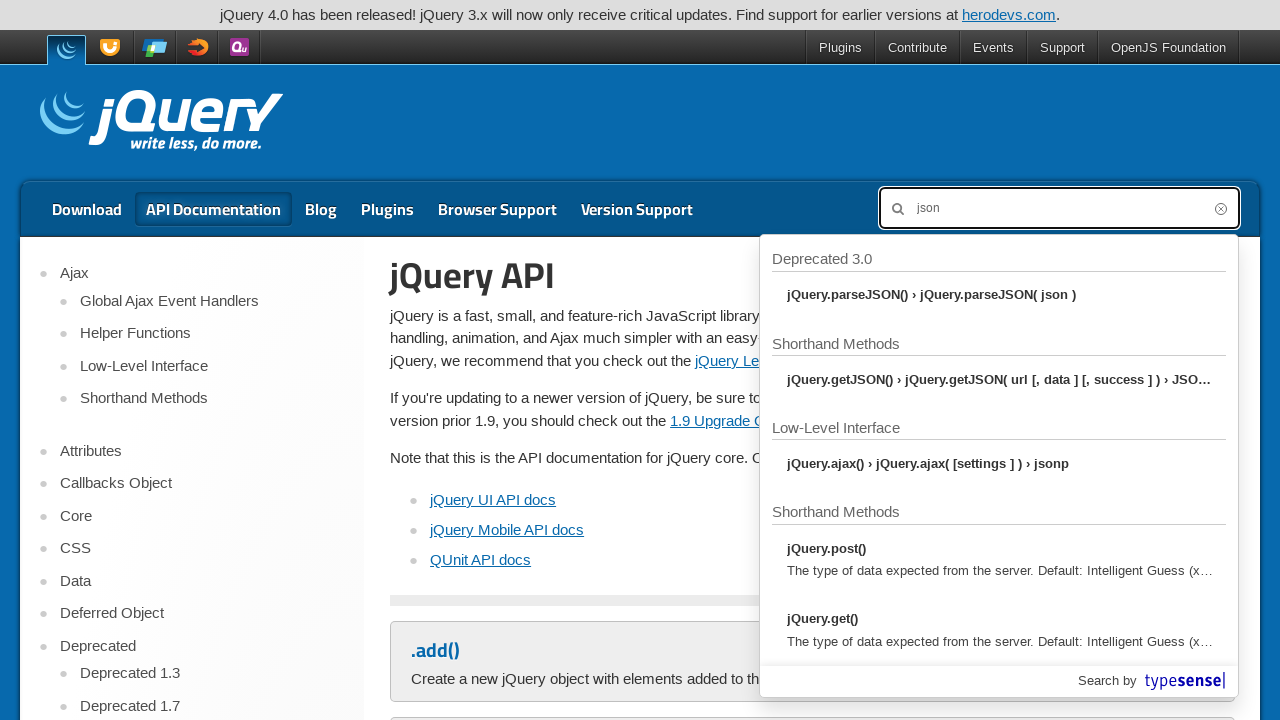